Tests that clicking Clear completed removes completed items from the list

Starting URL: https://demo.playwright.dev/todomvc

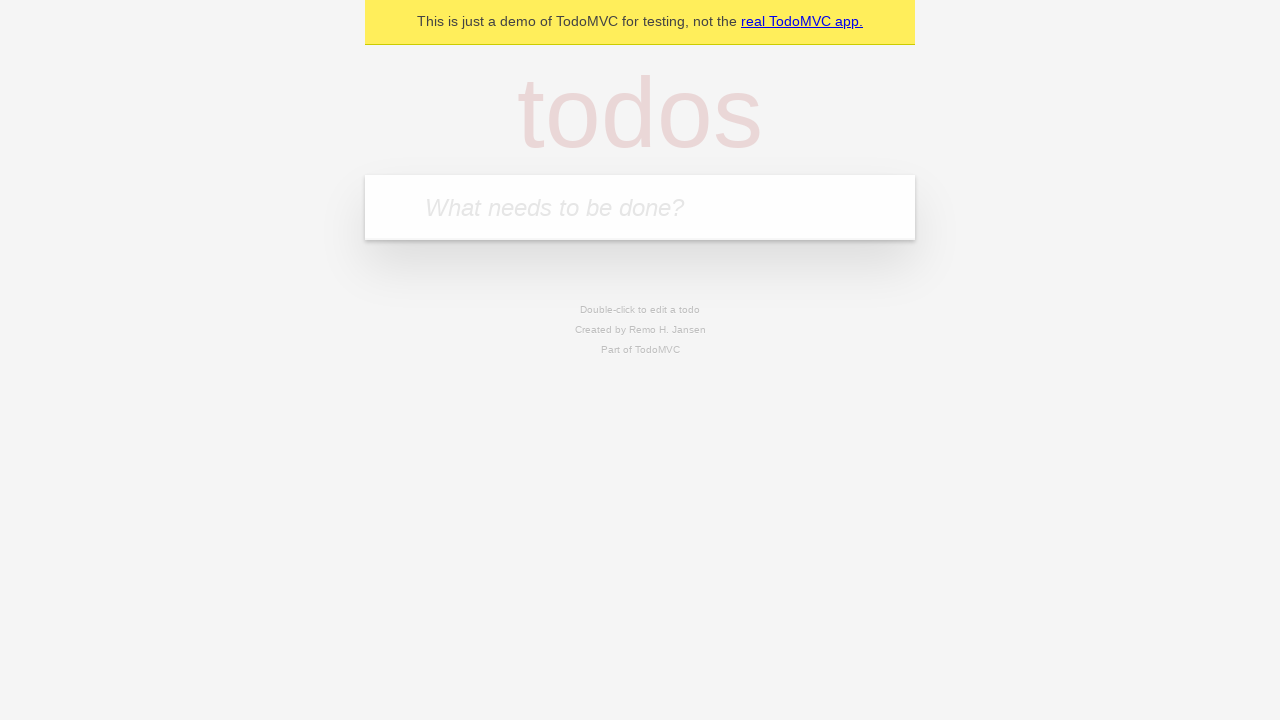

Filled todo input with 'buy some cheese' on internal:attr=[placeholder="What needs to be done?"i]
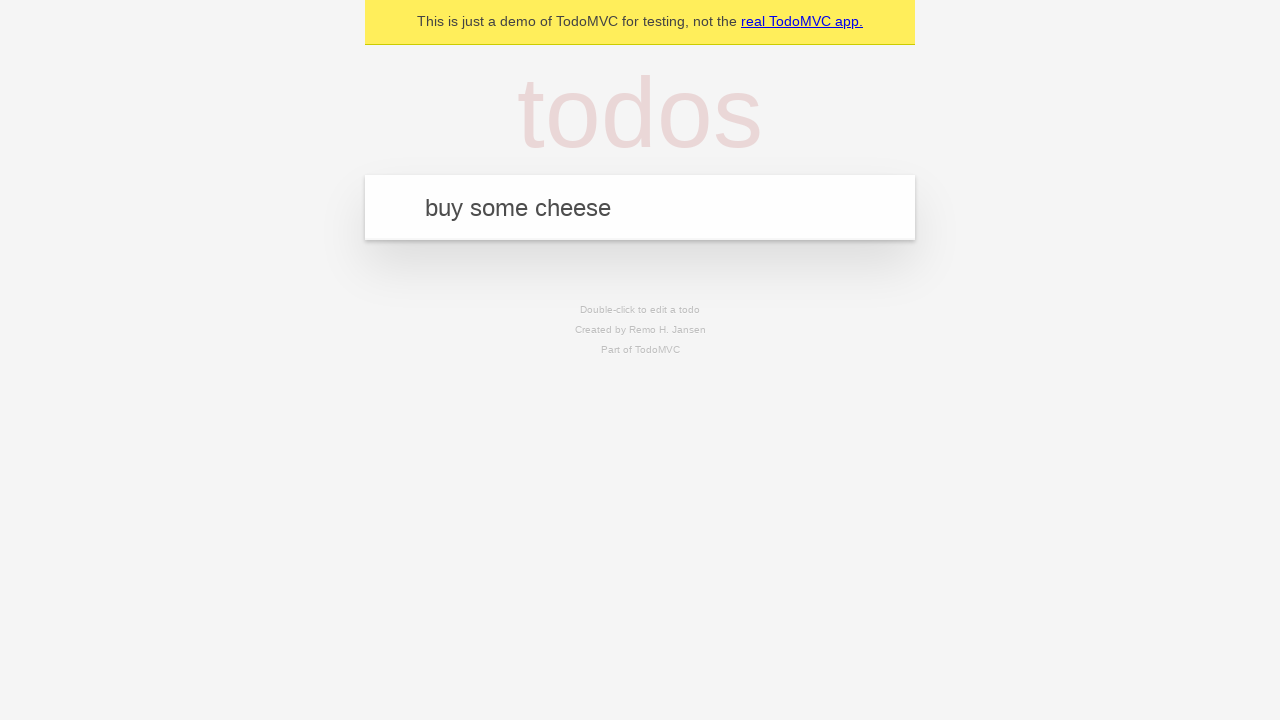

Pressed Enter to add todo 'buy some cheese' on internal:attr=[placeholder="What needs to be done?"i]
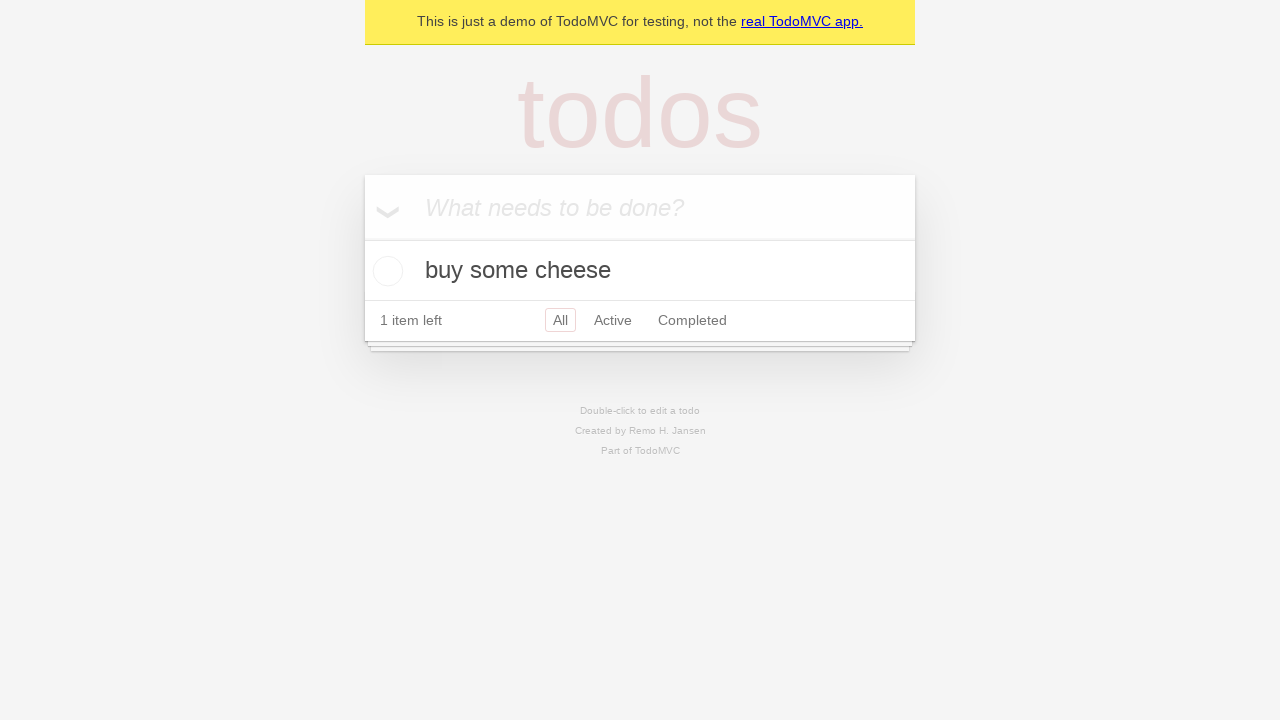

Filled todo input with 'feed the cat' on internal:attr=[placeholder="What needs to be done?"i]
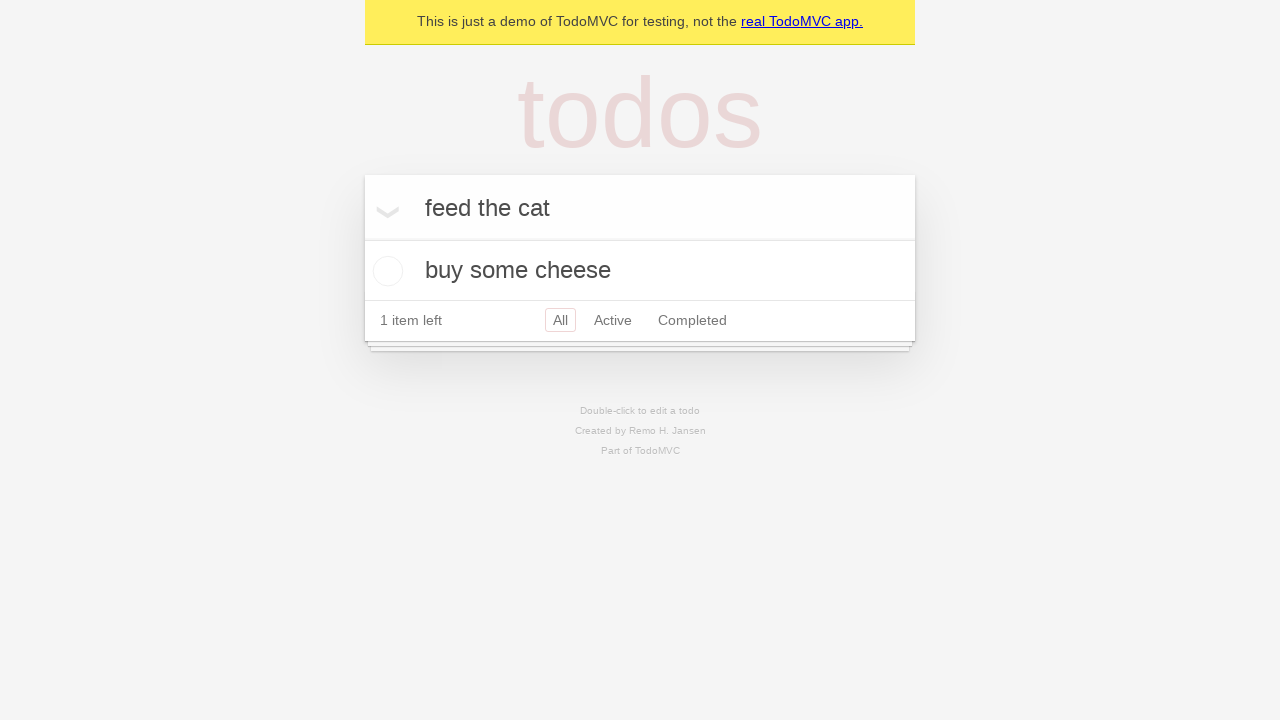

Pressed Enter to add todo 'feed the cat' on internal:attr=[placeholder="What needs to be done?"i]
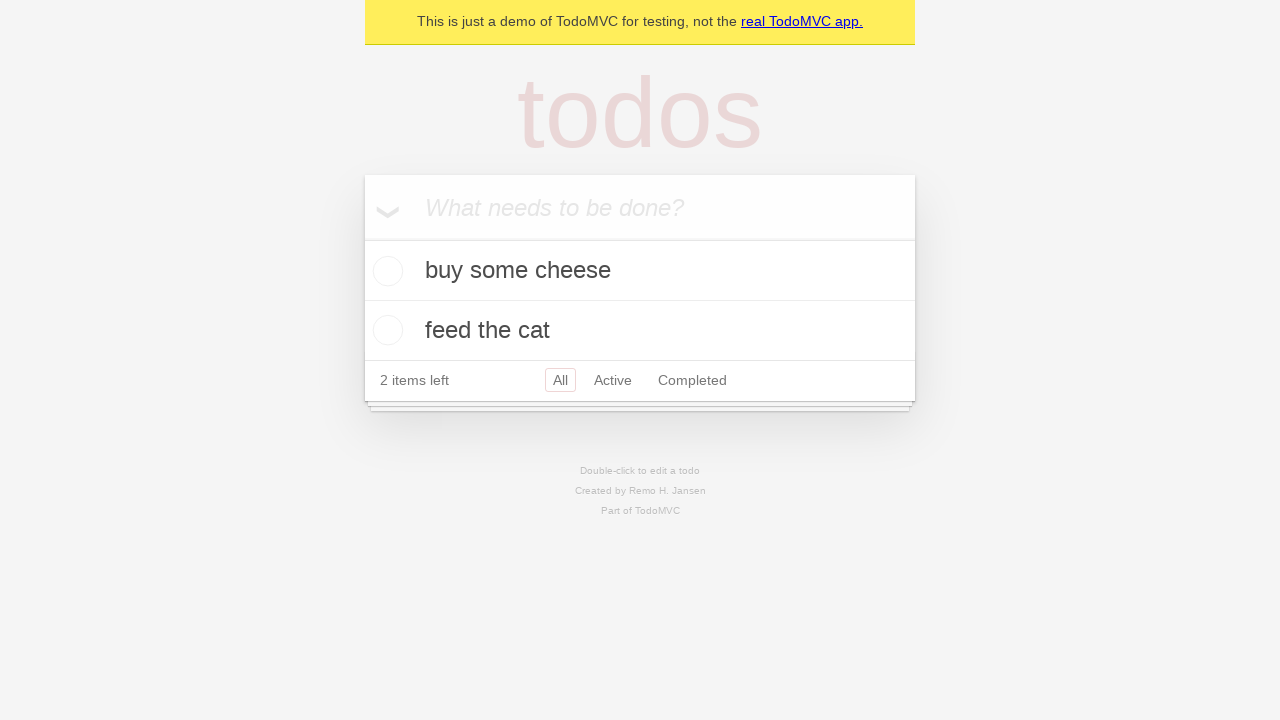

Filled todo input with 'book a doctors appointment' on internal:attr=[placeholder="What needs to be done?"i]
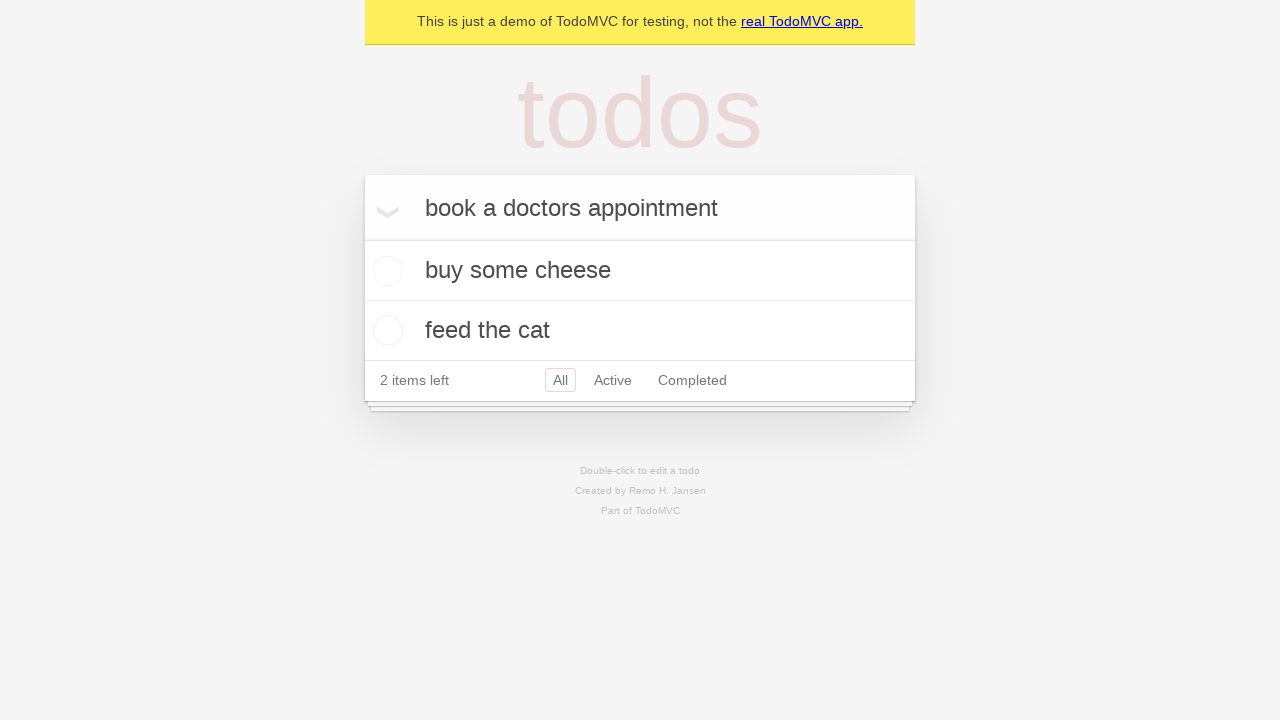

Pressed Enter to add todo 'book a doctors appointment' on internal:attr=[placeholder="What needs to be done?"i]
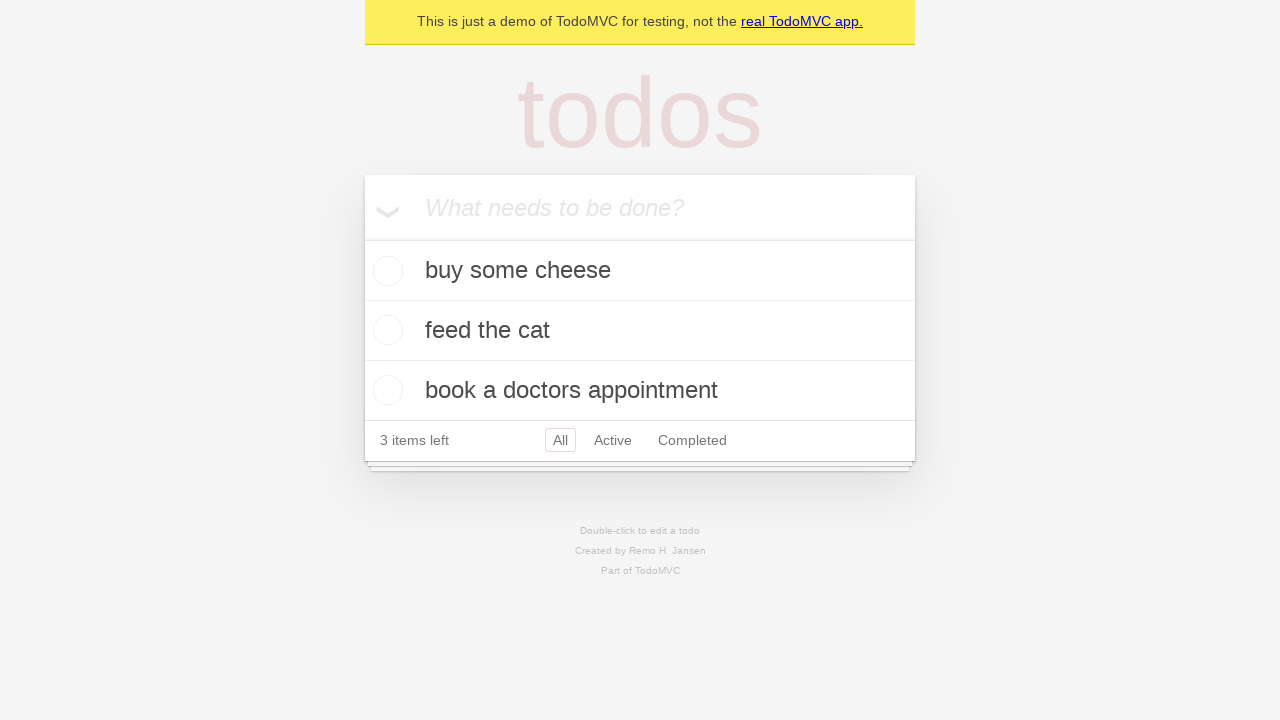

Waited for 3 todo items to be added to the list
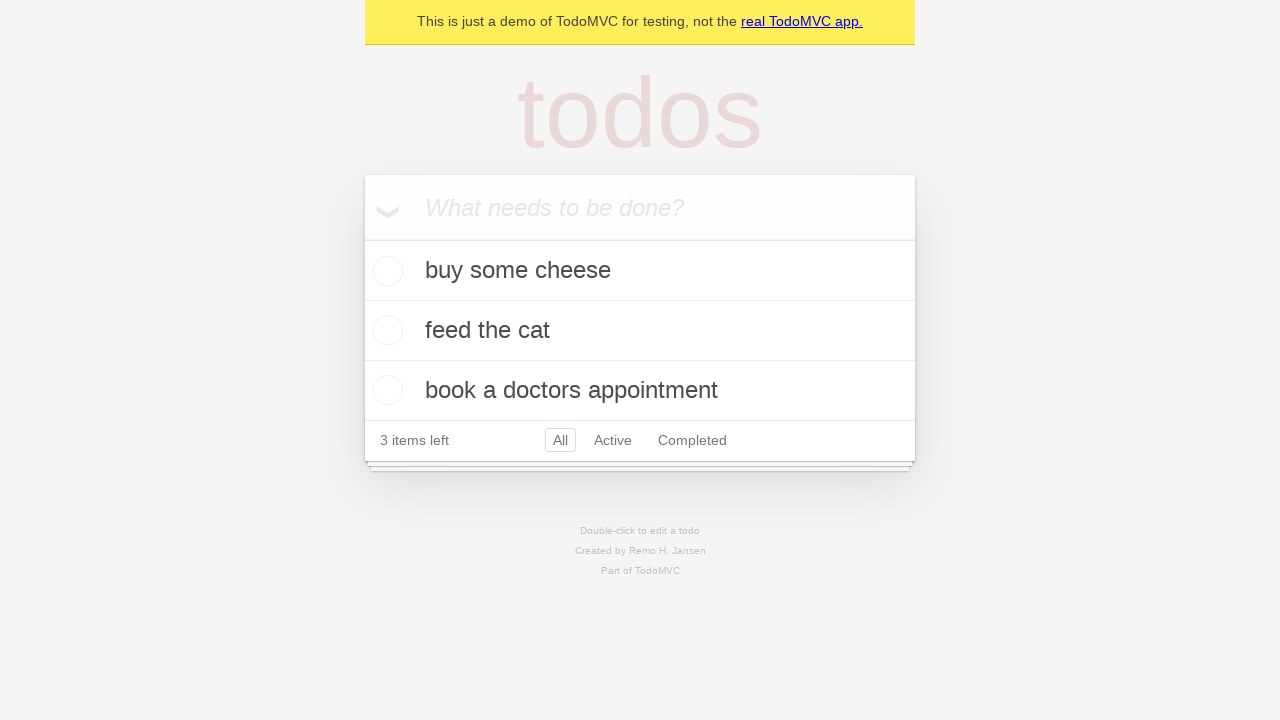

Checked the second todo item ('feed the cat') to mark it as completed at (385, 330) on internal:testid=[data-testid="todo-item"s] >> nth=1 >> internal:role=checkbox
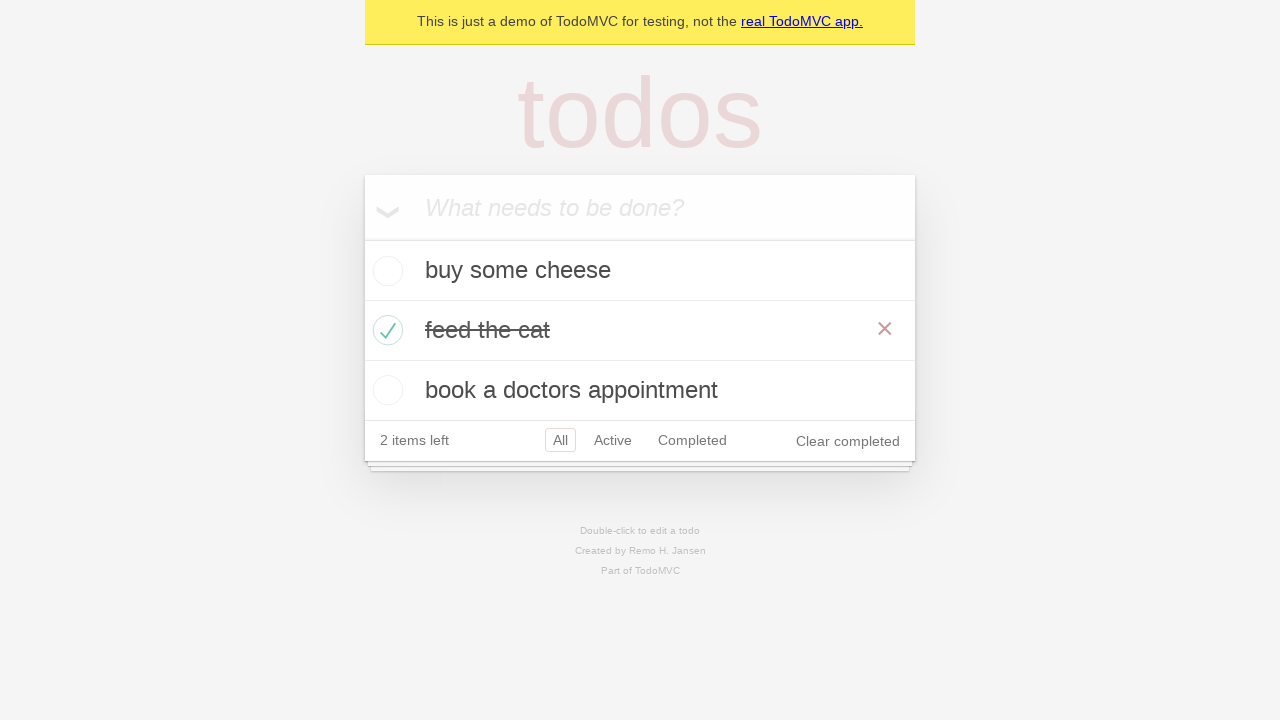

Clicked 'Clear completed' button to remove completed items at (848, 441) on internal:role=button[name="Clear completed"i]
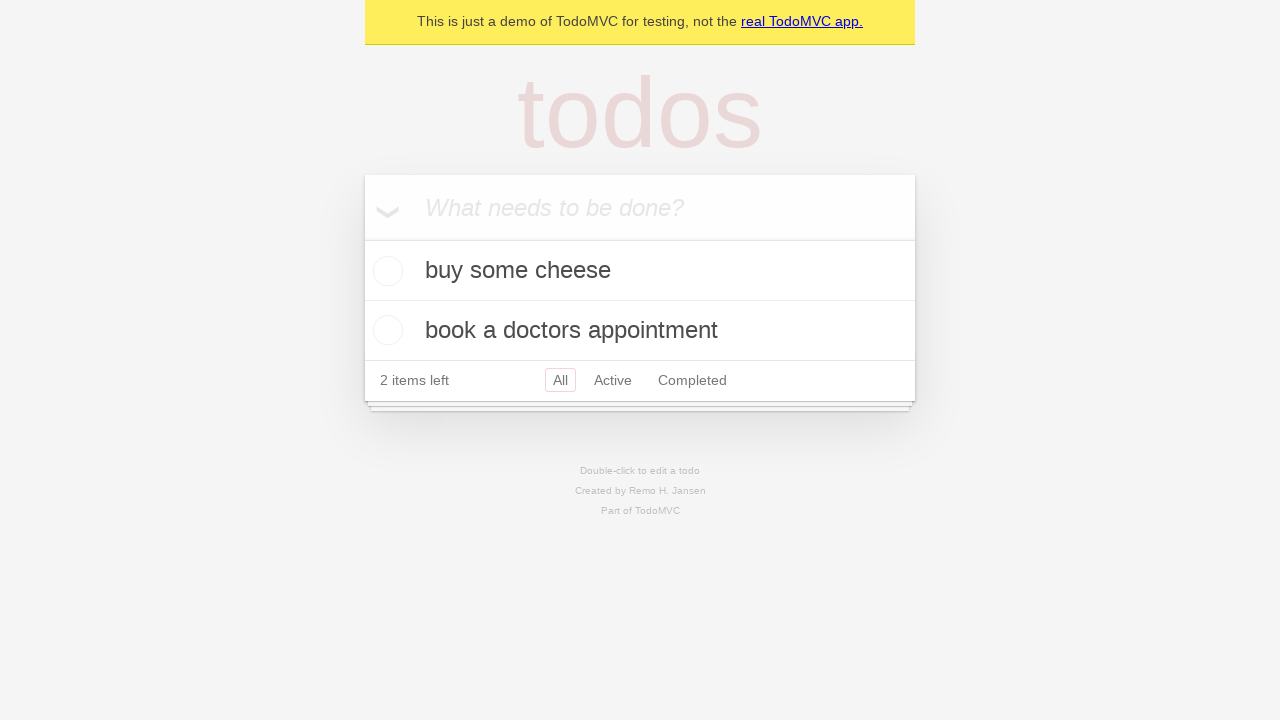

Verified that completed item was removed - 2 items remaining in list
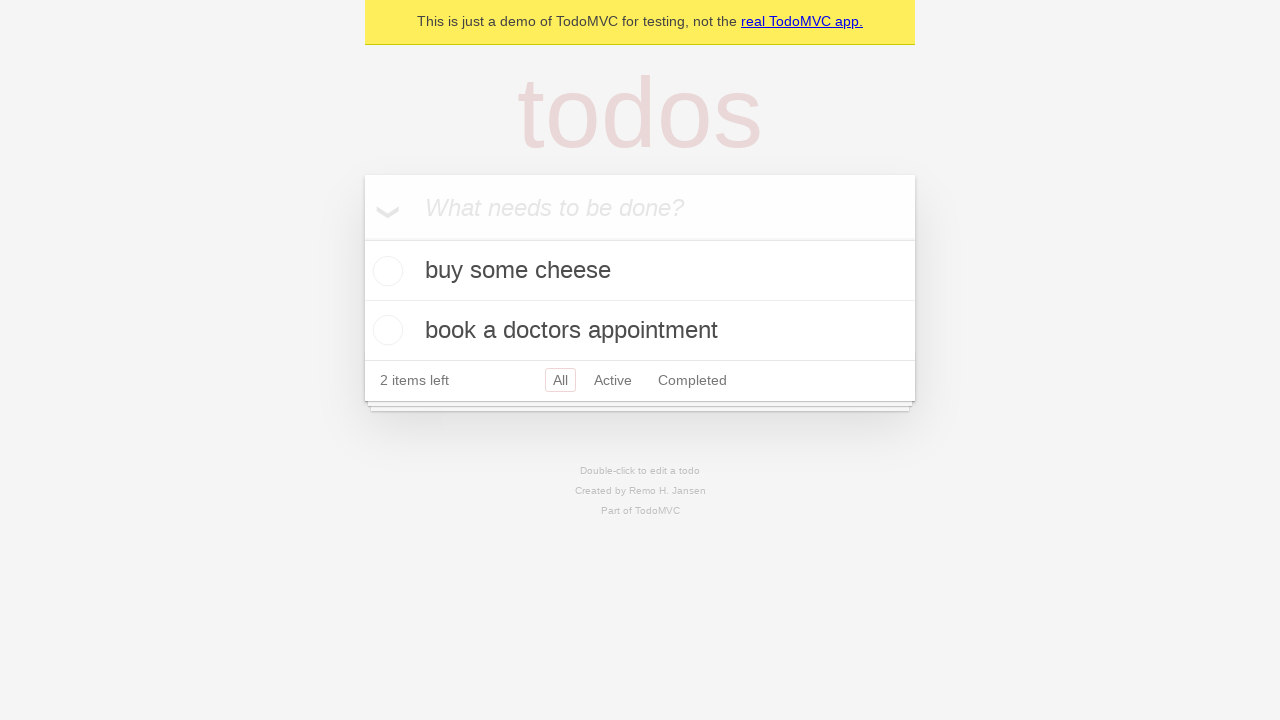

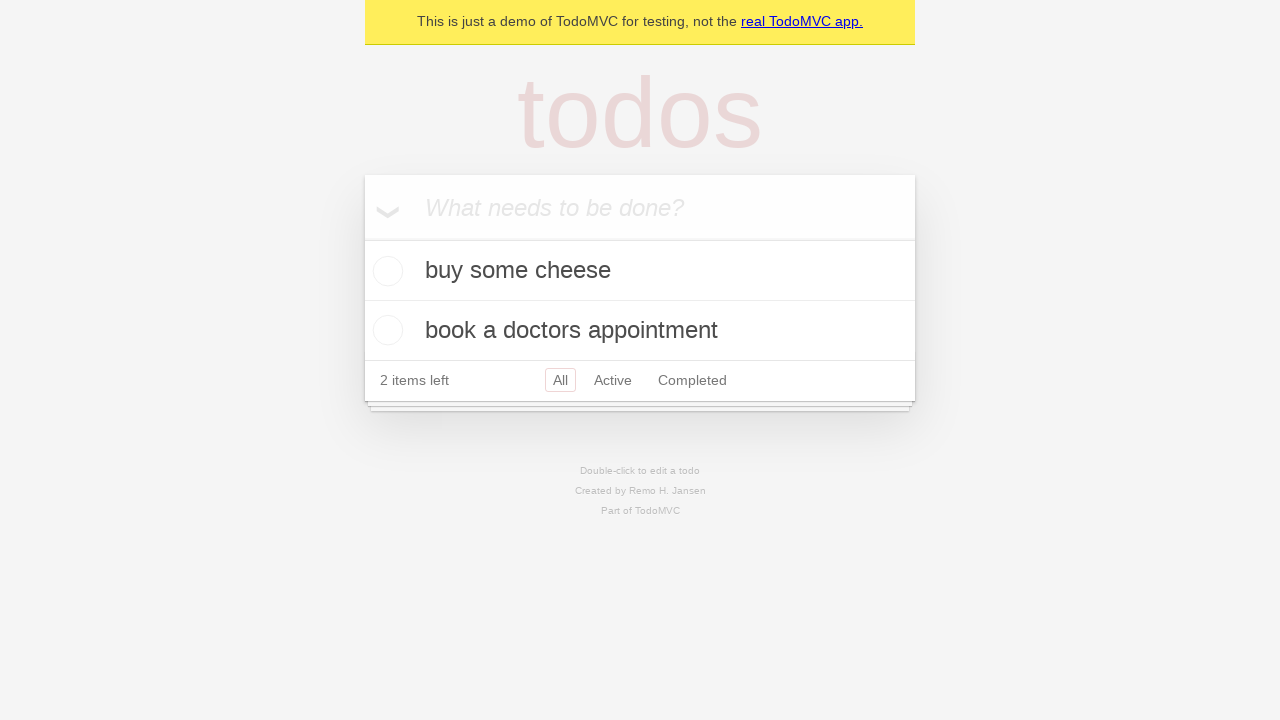